Tests JavaScript executor functionality by scrolling the page and a table, then verifies that the sum of values in a table column matches the displayed total amount

Starting URL: https://rahulshettyacademy.com/AutomationPractice/

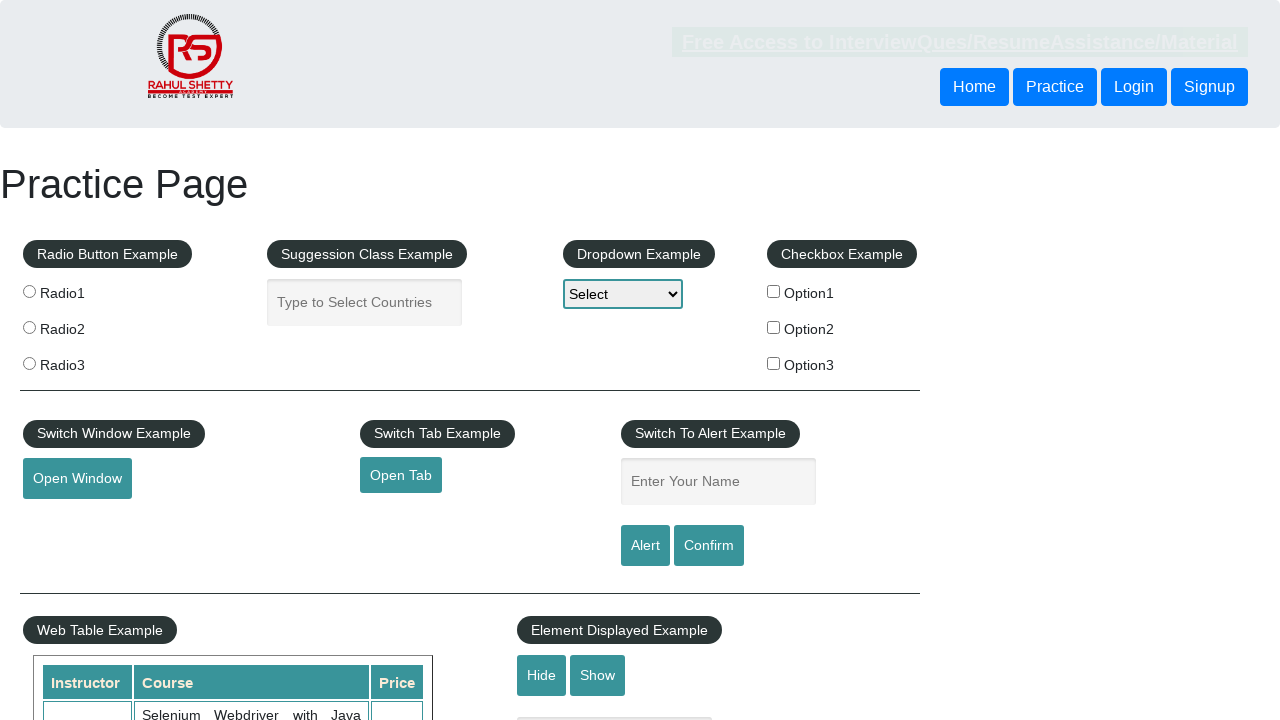

Scrolled page down by 500 pixels
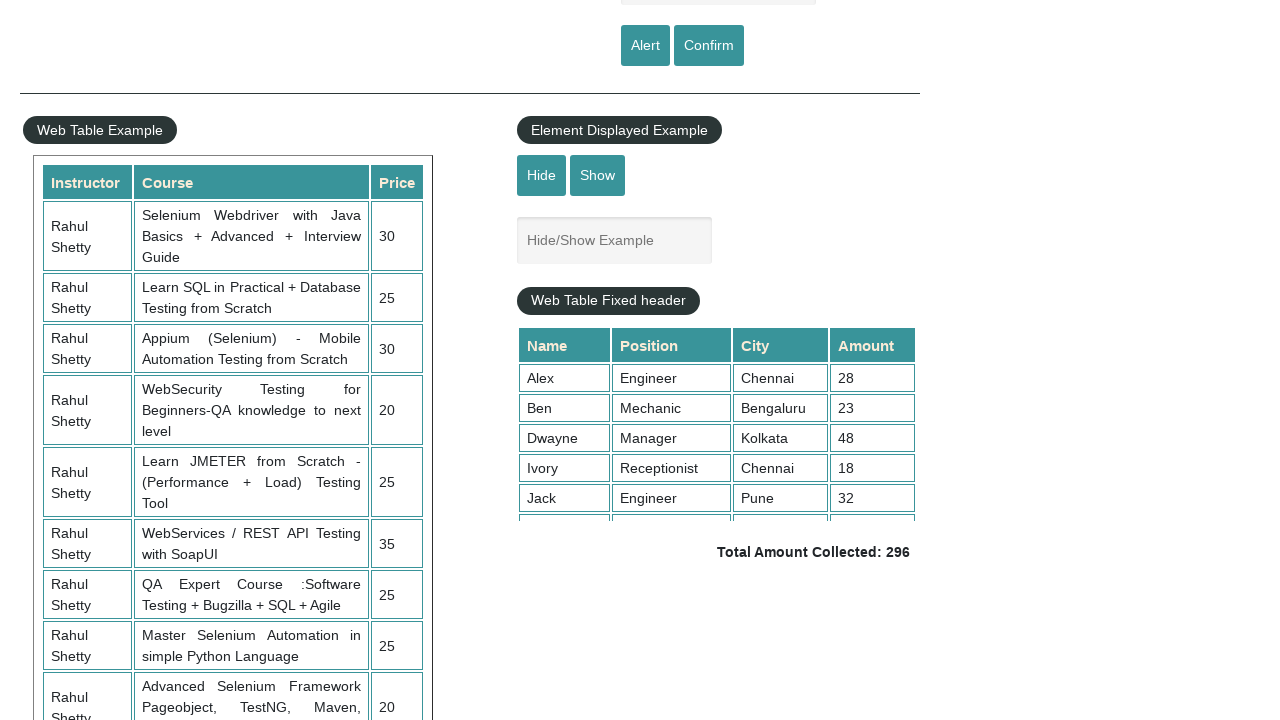

Waited 1 second for page scroll to complete
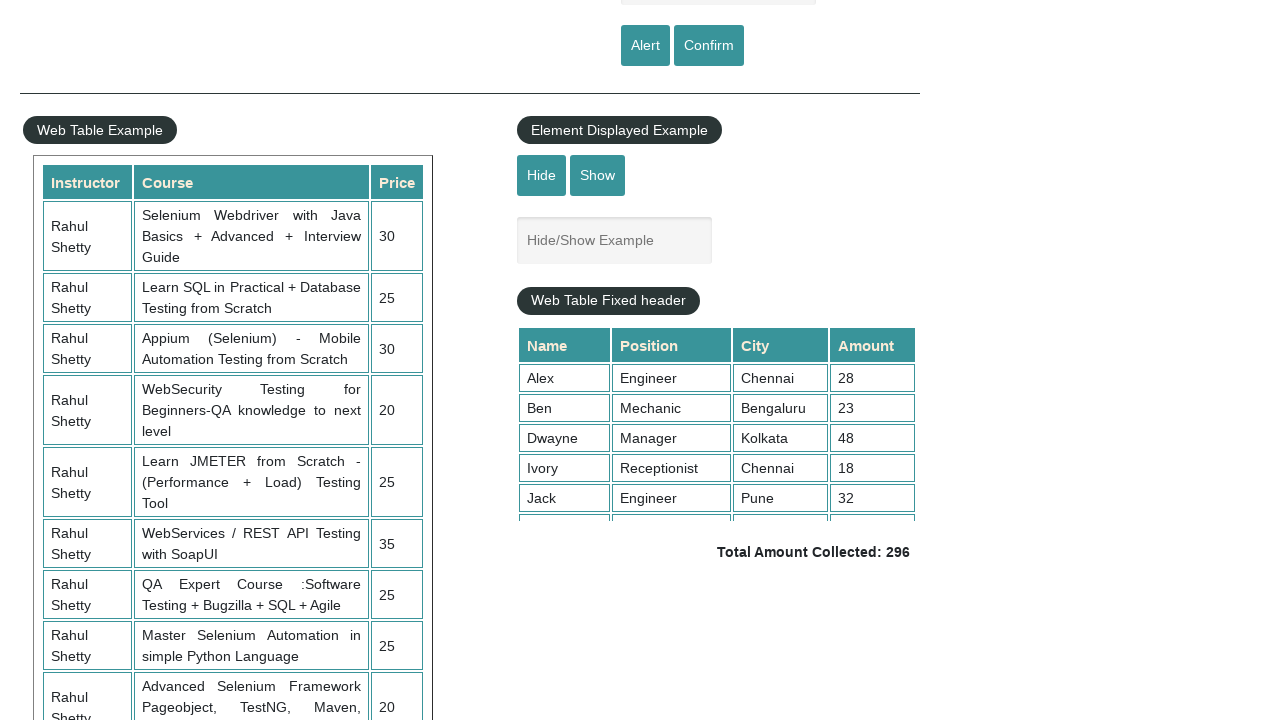

Scrolled table element to top with scrollTop=5000
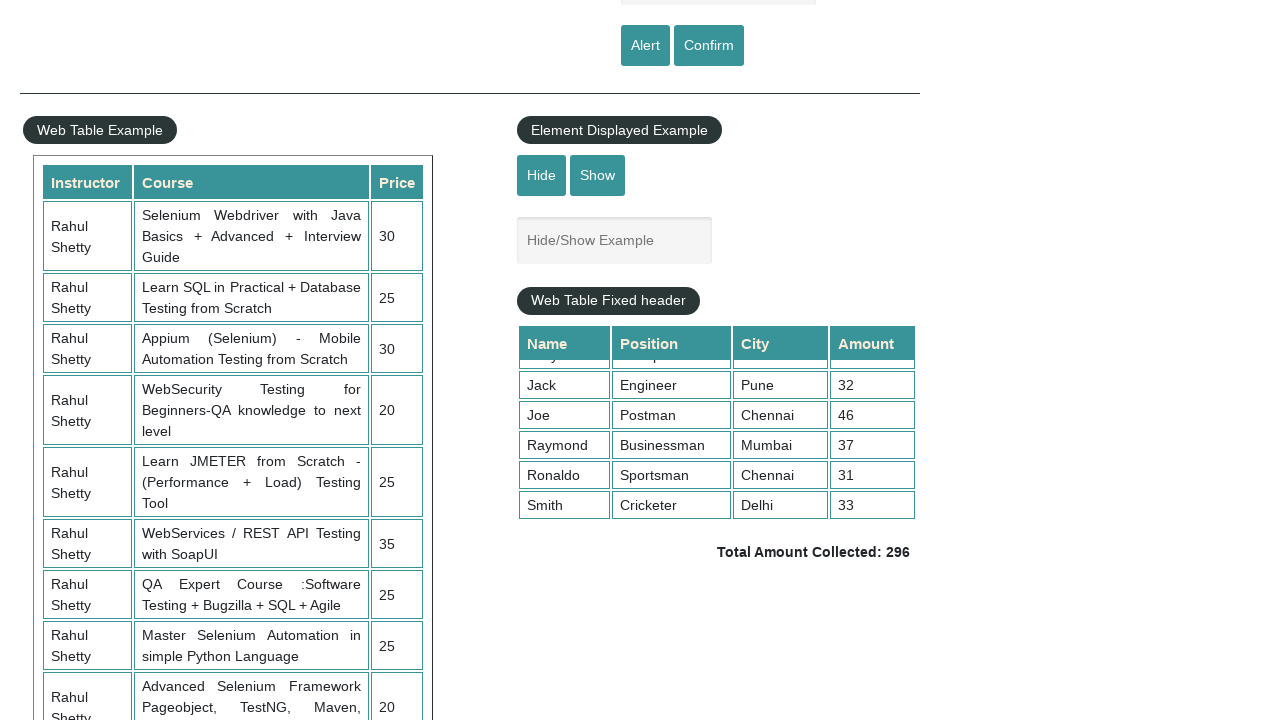

Waited 1 second for table scroll to complete
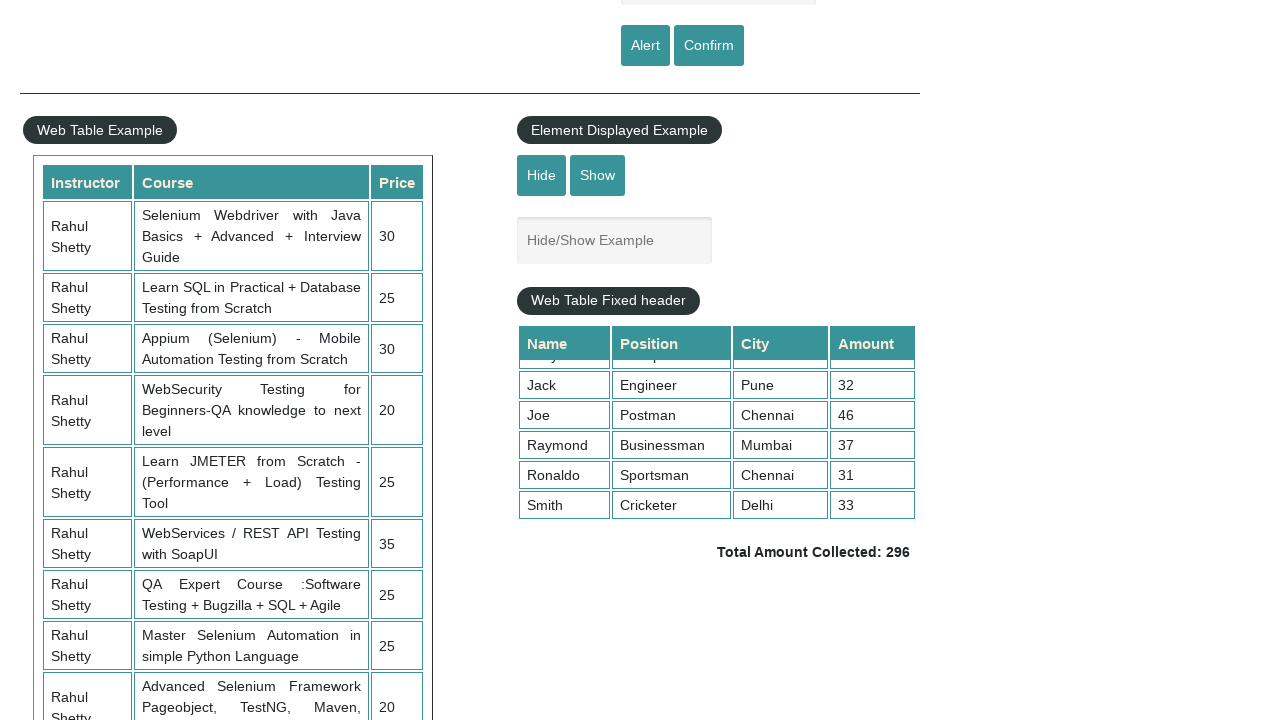

Table values in 4th column are now visible
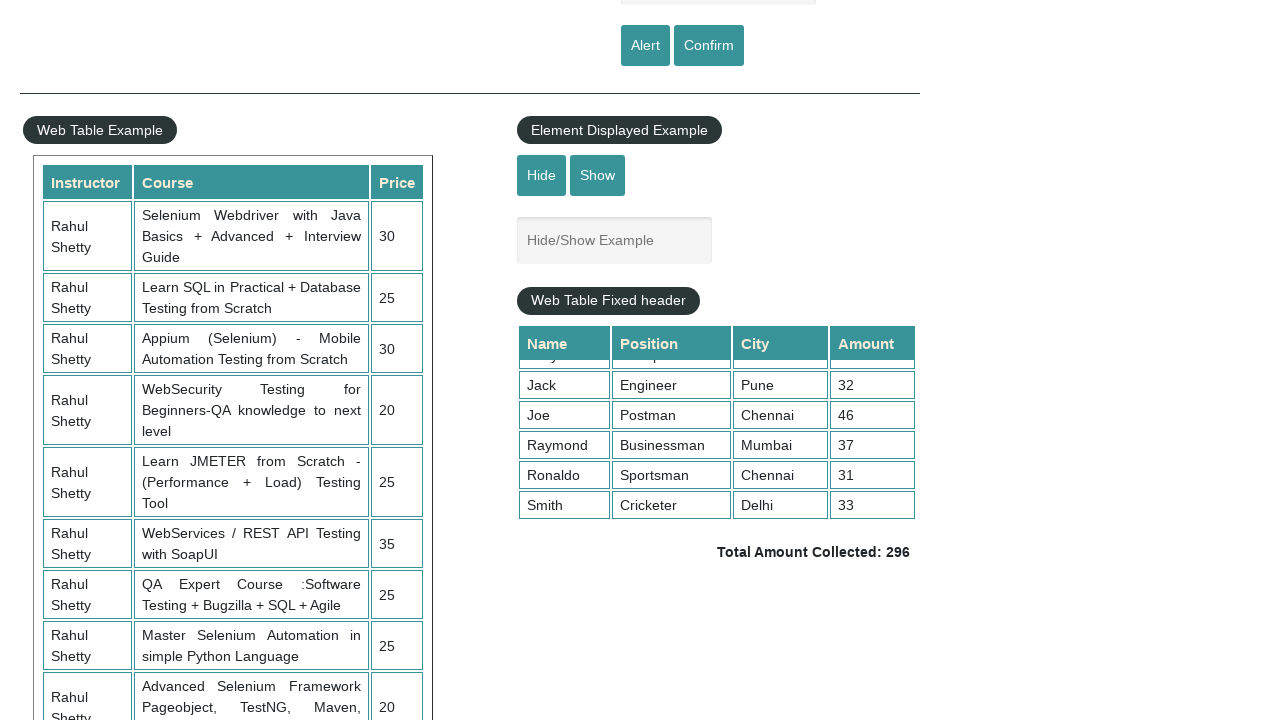

Retrieved all values from 4th column of table
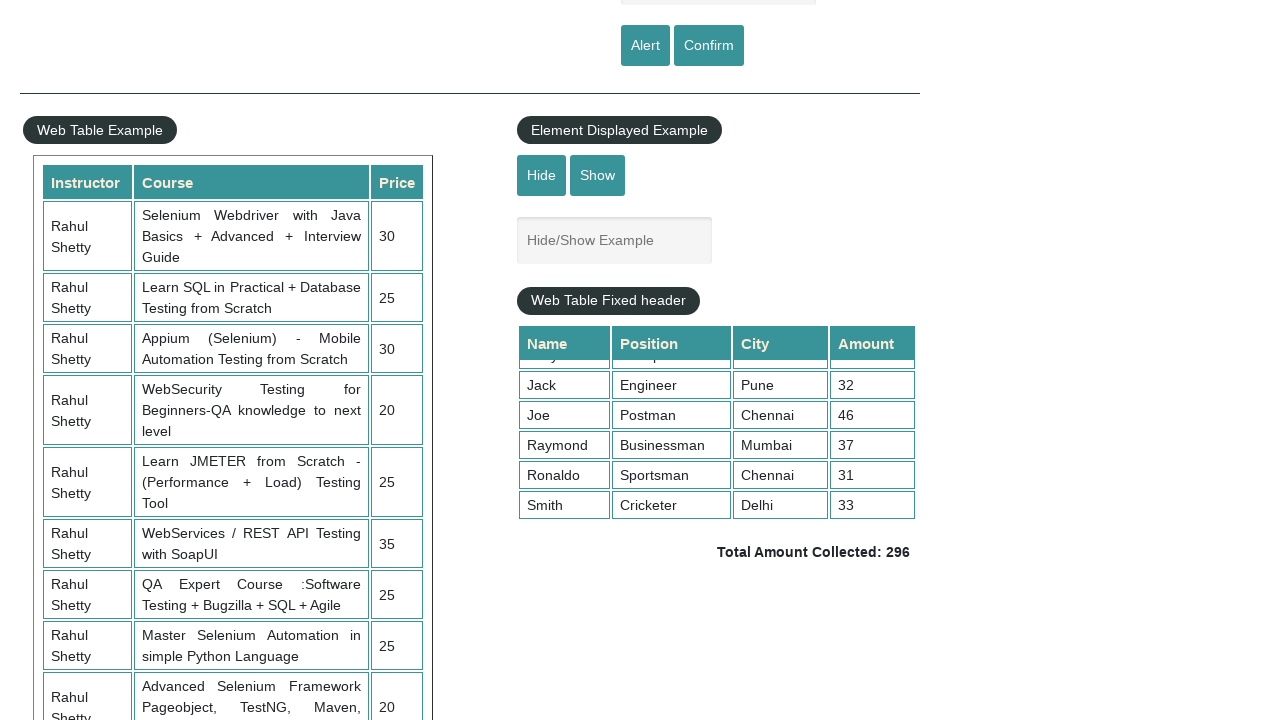

Calculated sum of column values: 296
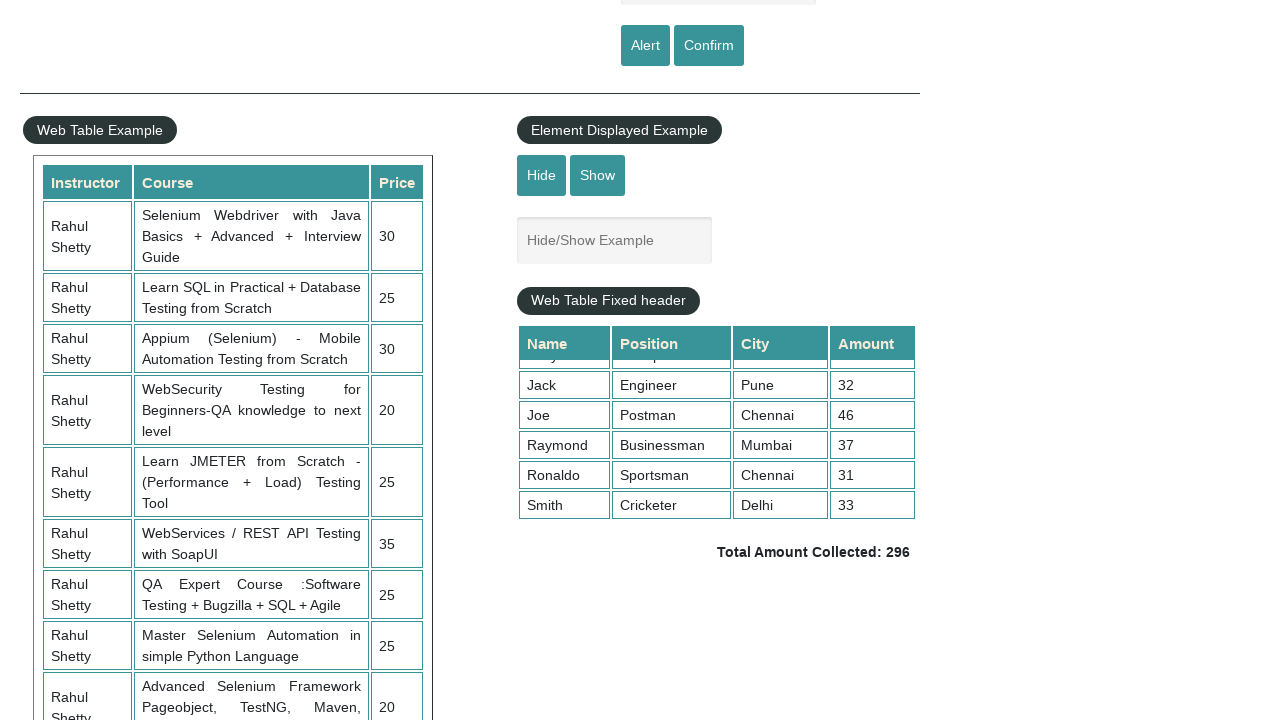

Retrieved displayed total amount text
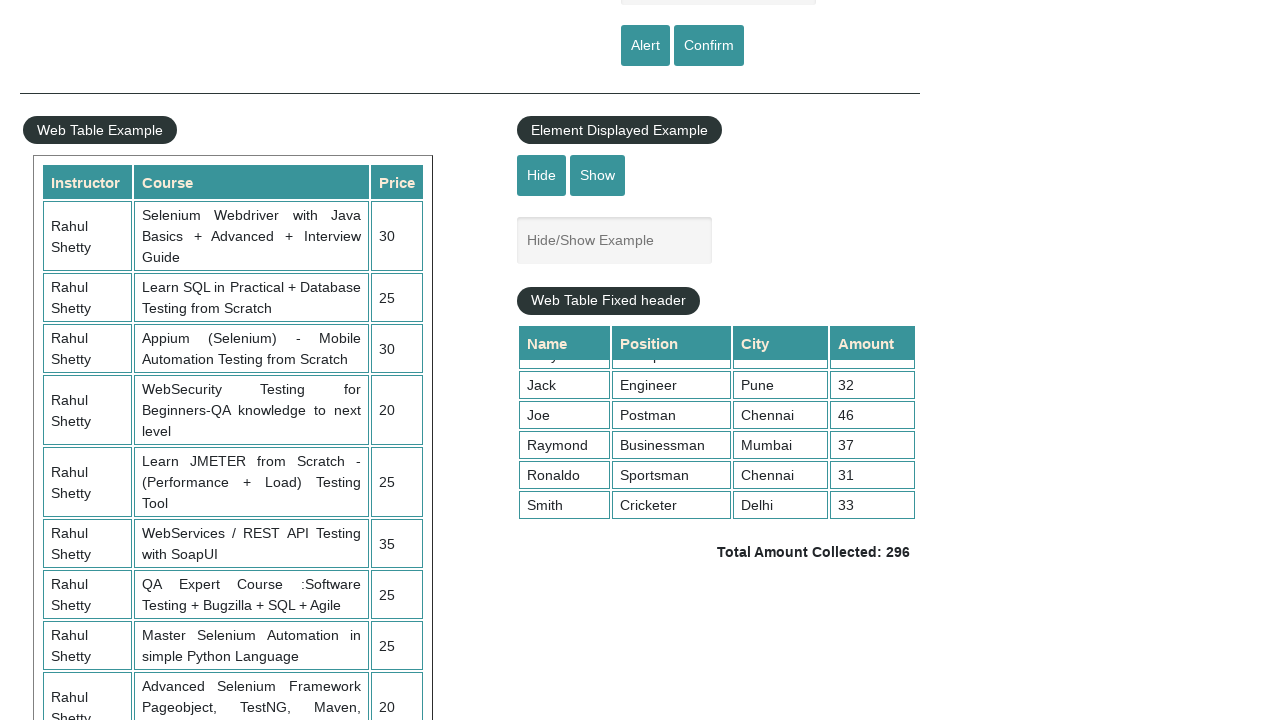

Extracted displayed total value: 296
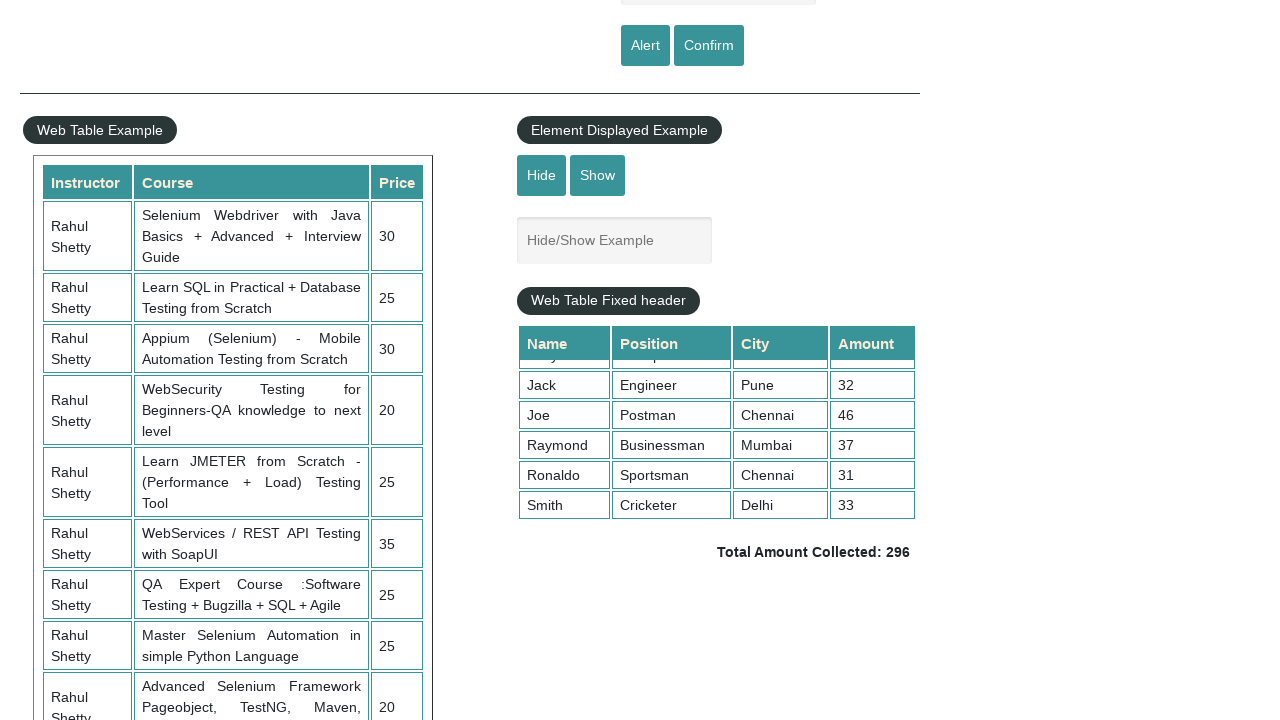

Verified that calculated sum (296) matches displayed total (296)
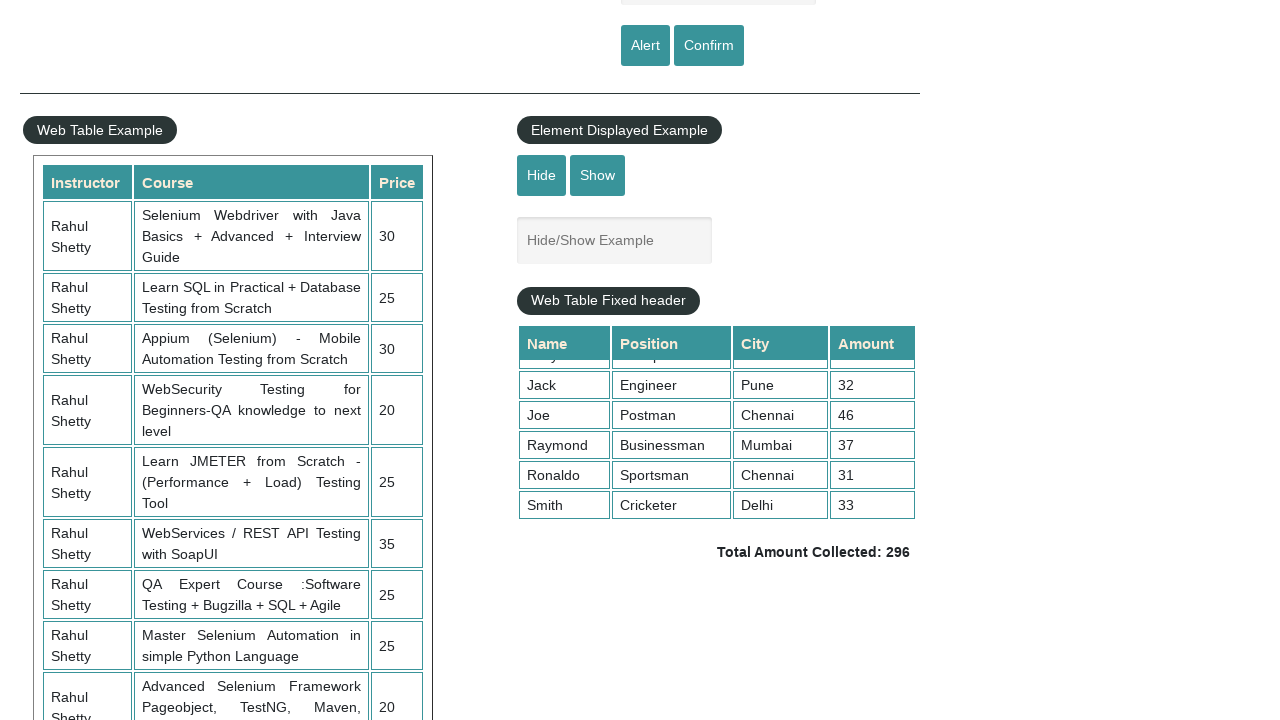

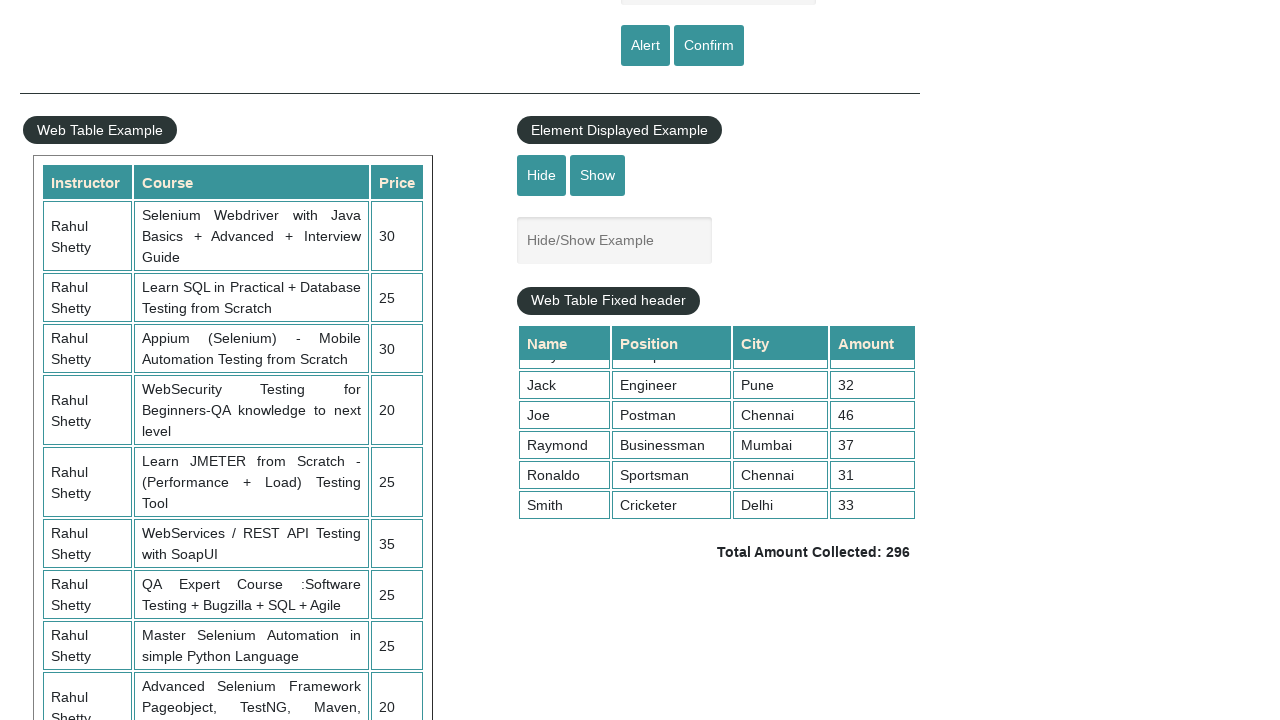